Tests browser alert handling by triggering an alert popup, reading its text, and accepting it

Starting URL: http://sahitest.com/demo/alertTest.htm

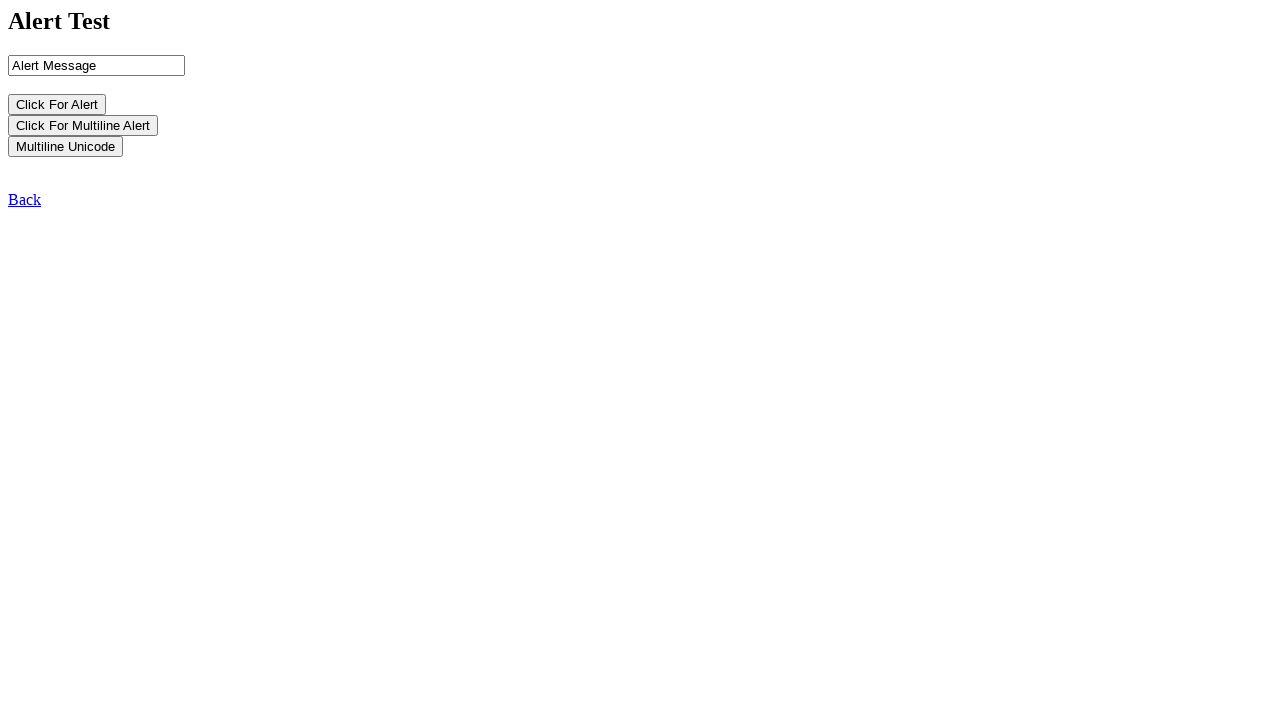

Clicked button to trigger alert at (57, 104) on input[name='b1']
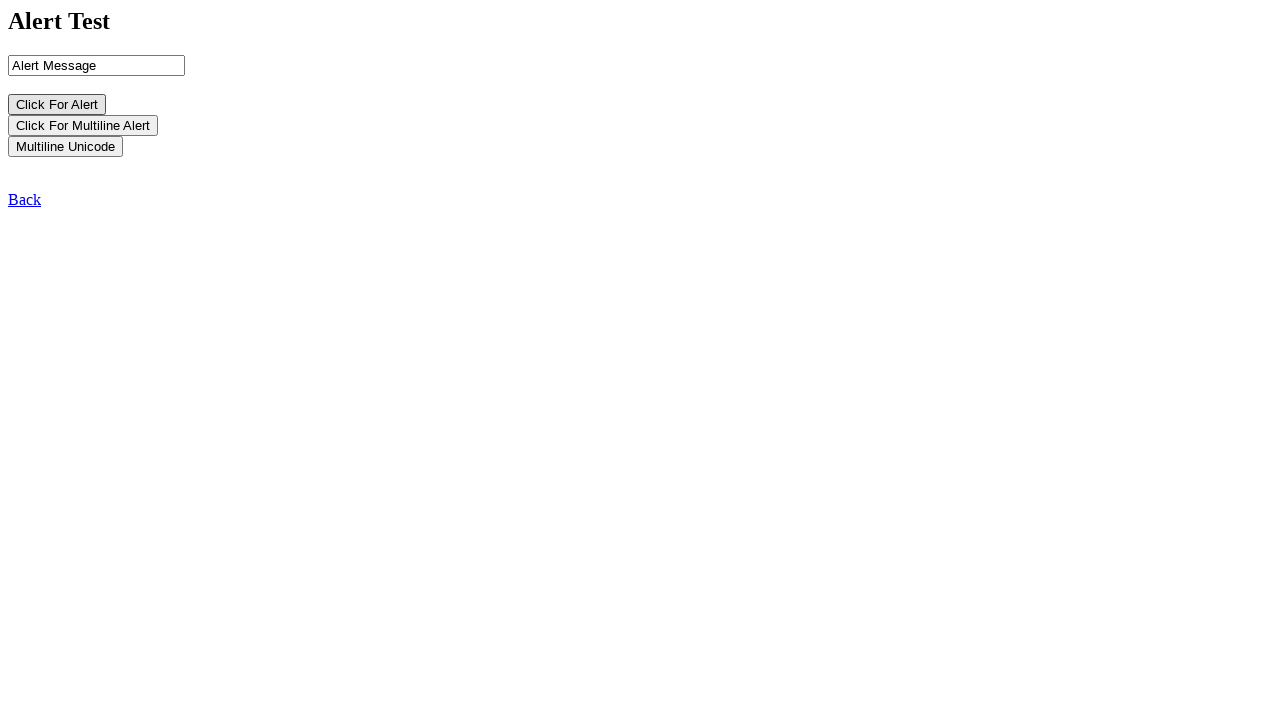

Set up dialog handler to accept alerts
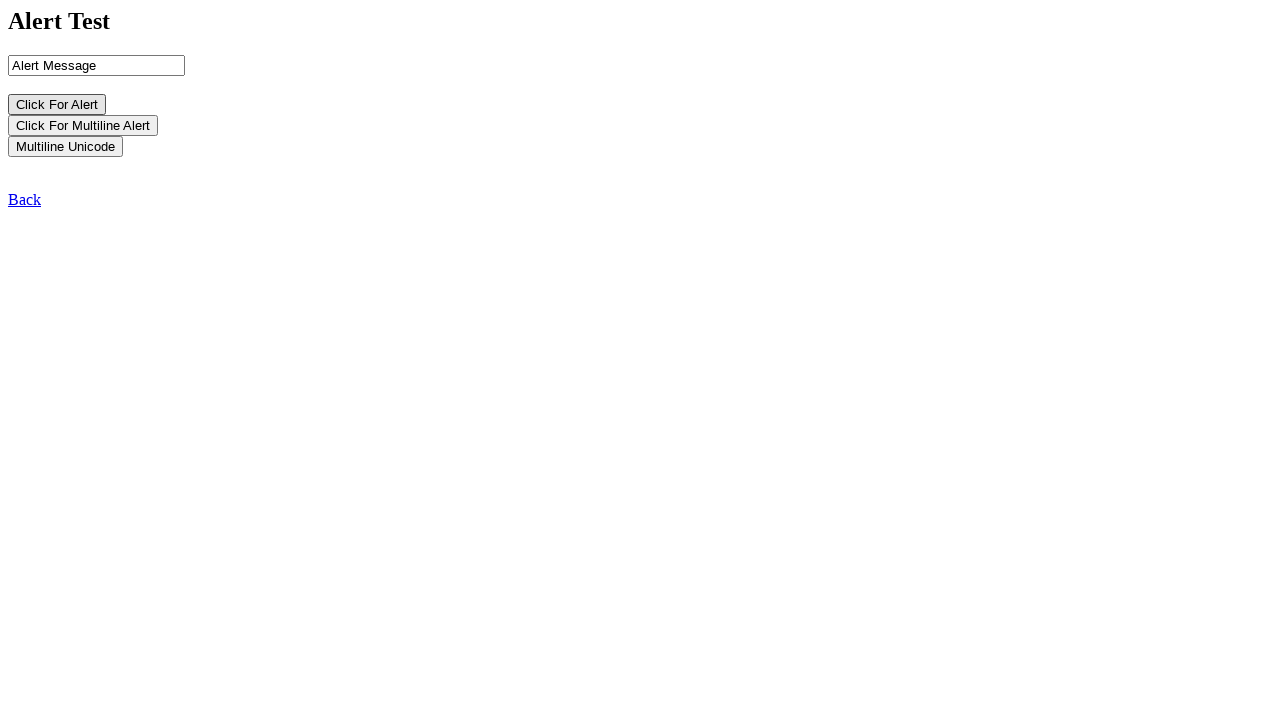

Clicked button again to test dialog handling at (57, 104) on input[name='b1']
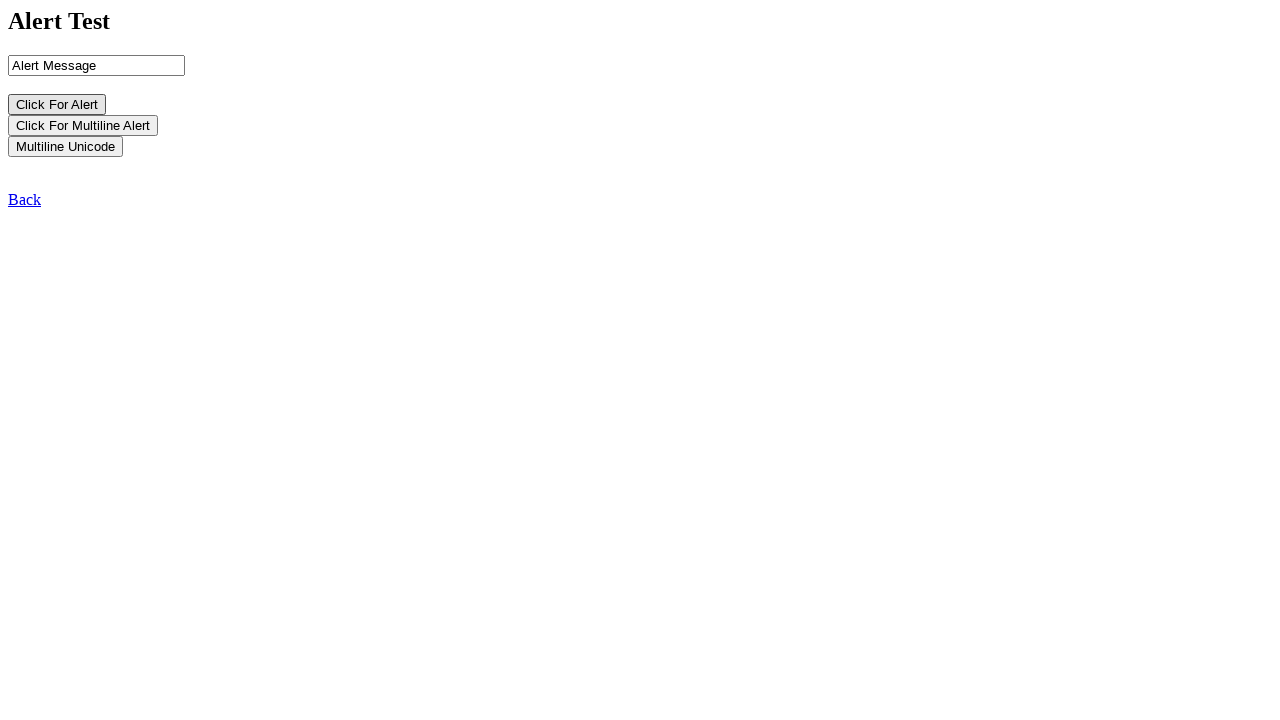

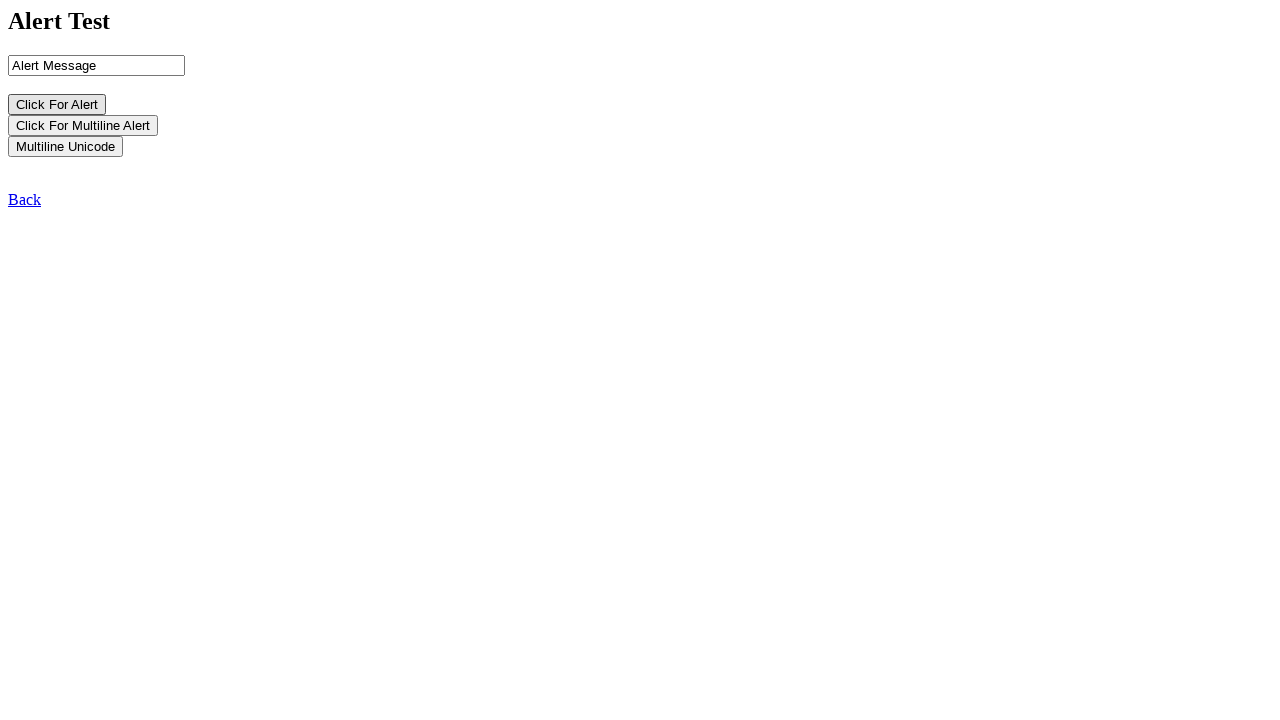